Tests e-commerce product selection and cart functionality by clicking on a product, adding it to cart, and handling the confirmation alert

Starting URL: https://demoblaze.com/index.html

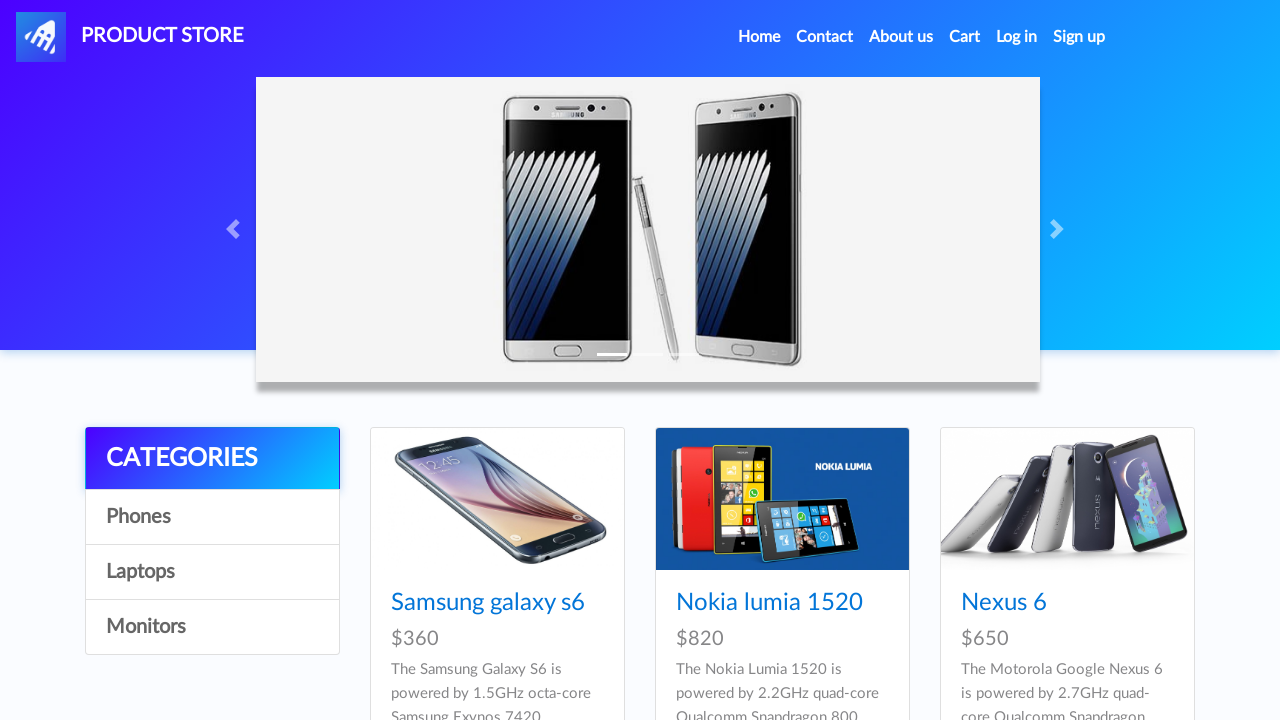

Clicked on Samsung Galaxy S6 product at (488, 603) on xpath=//a[normalize-space()='Samsung galaxy s6']
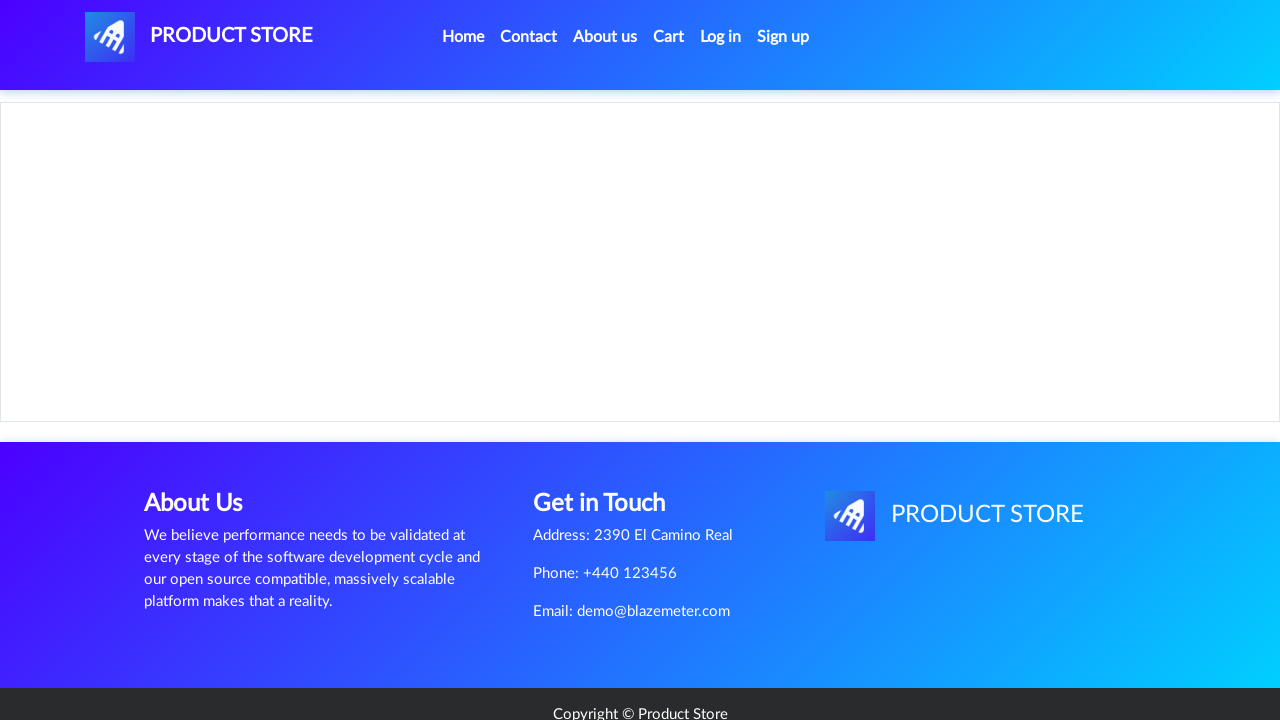

Product page loaded with Add to cart button visible
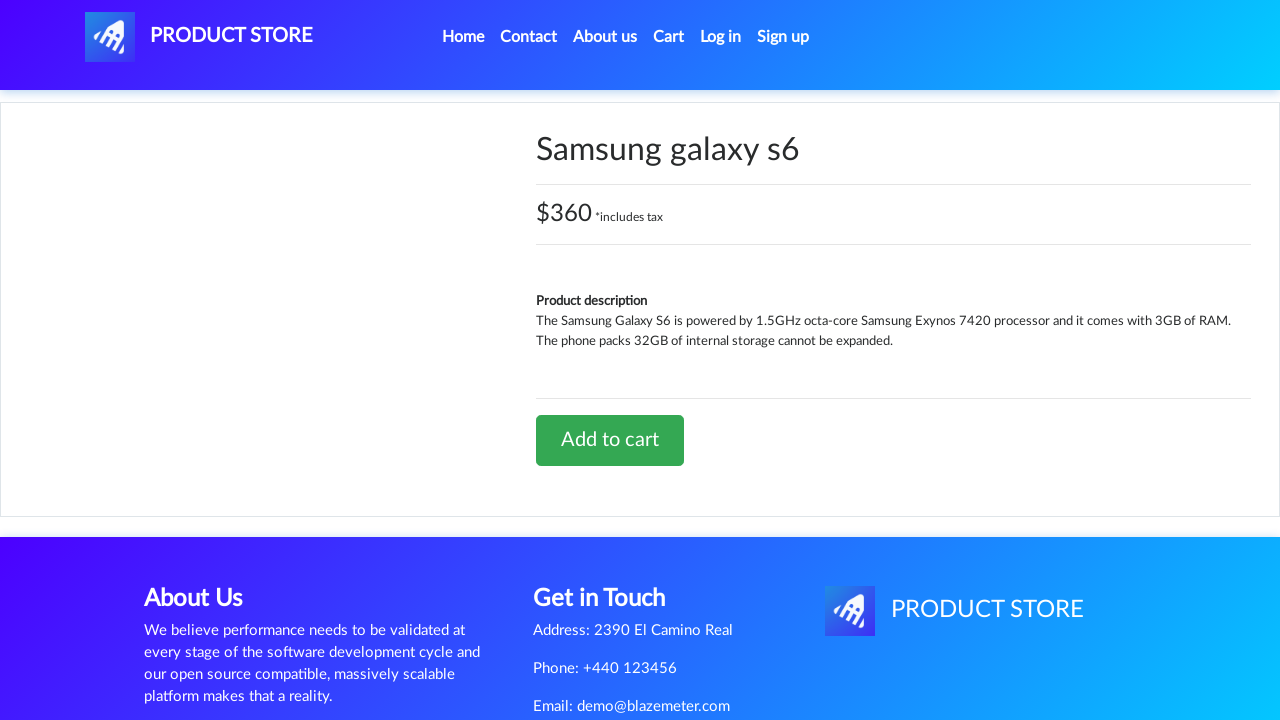

Clicked Add to cart button at (610, 440) on xpath=//a[@class='btn btn-success btn-lg']
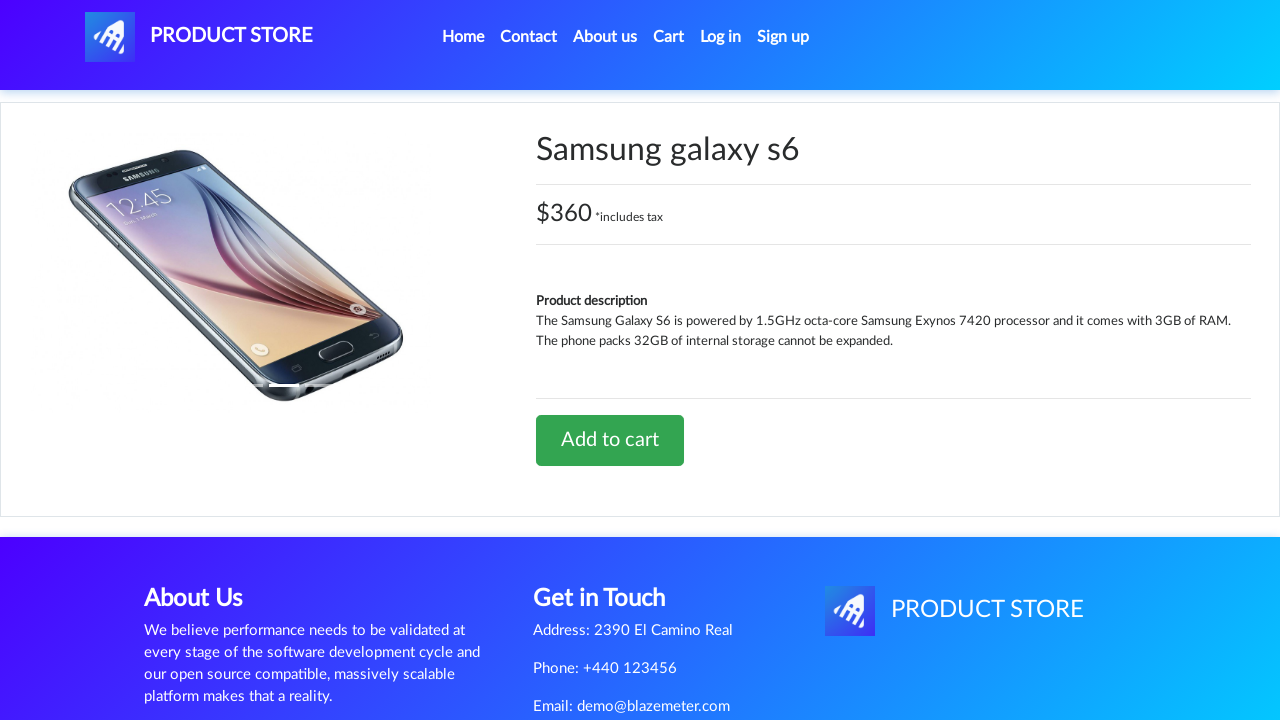

Alert confirmation dialog accepted
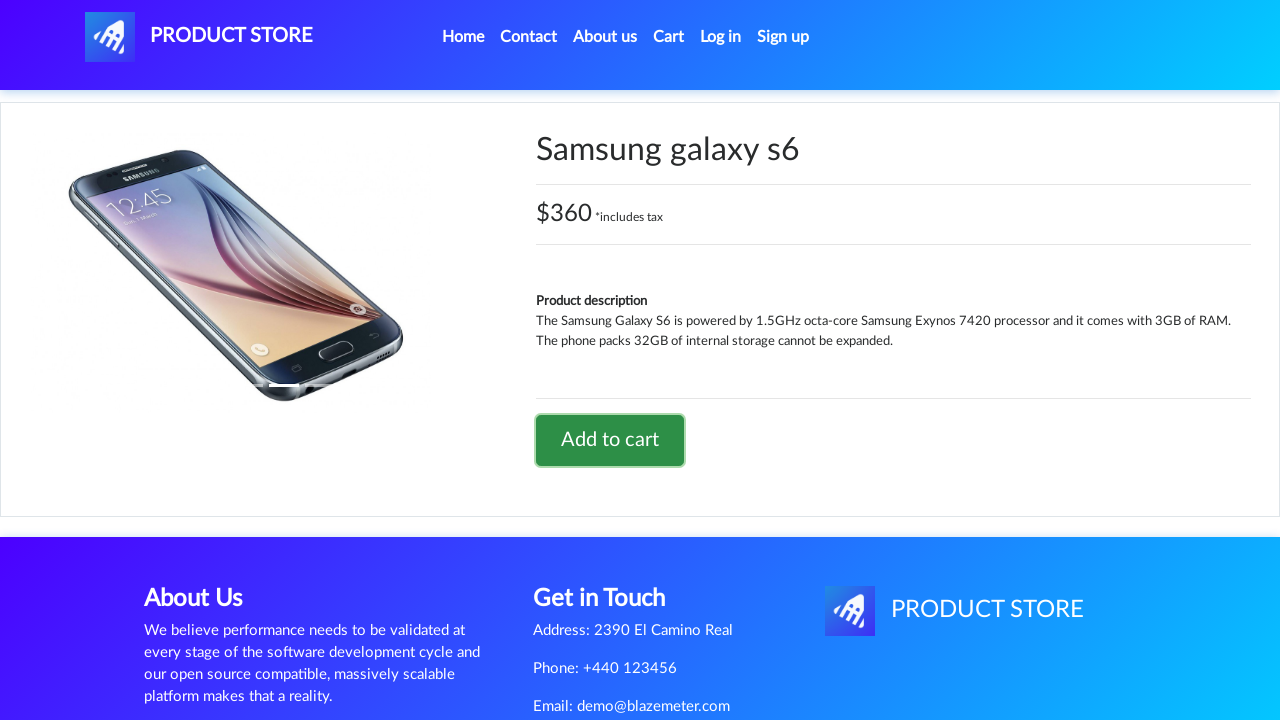

Clicked Home link to navigate back to main page at (199, 37) on xpath=//a[@id='nava']
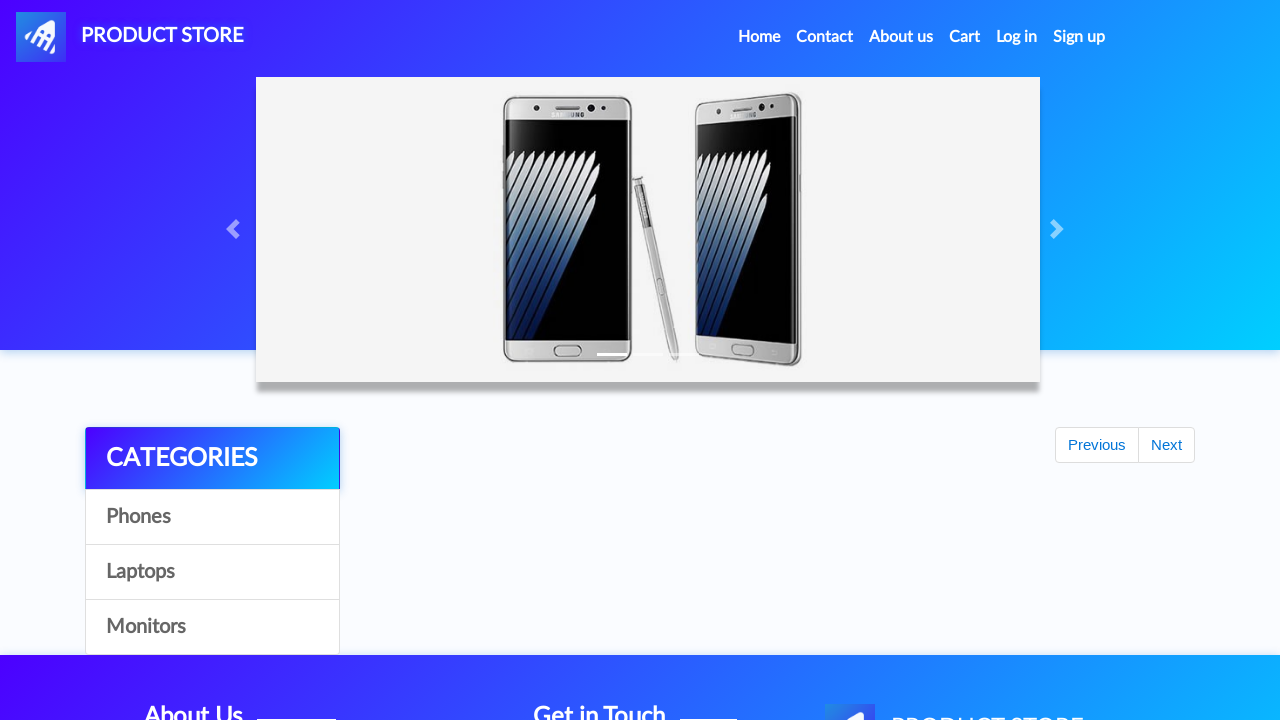

Verified navigation back to home page - URL is correct
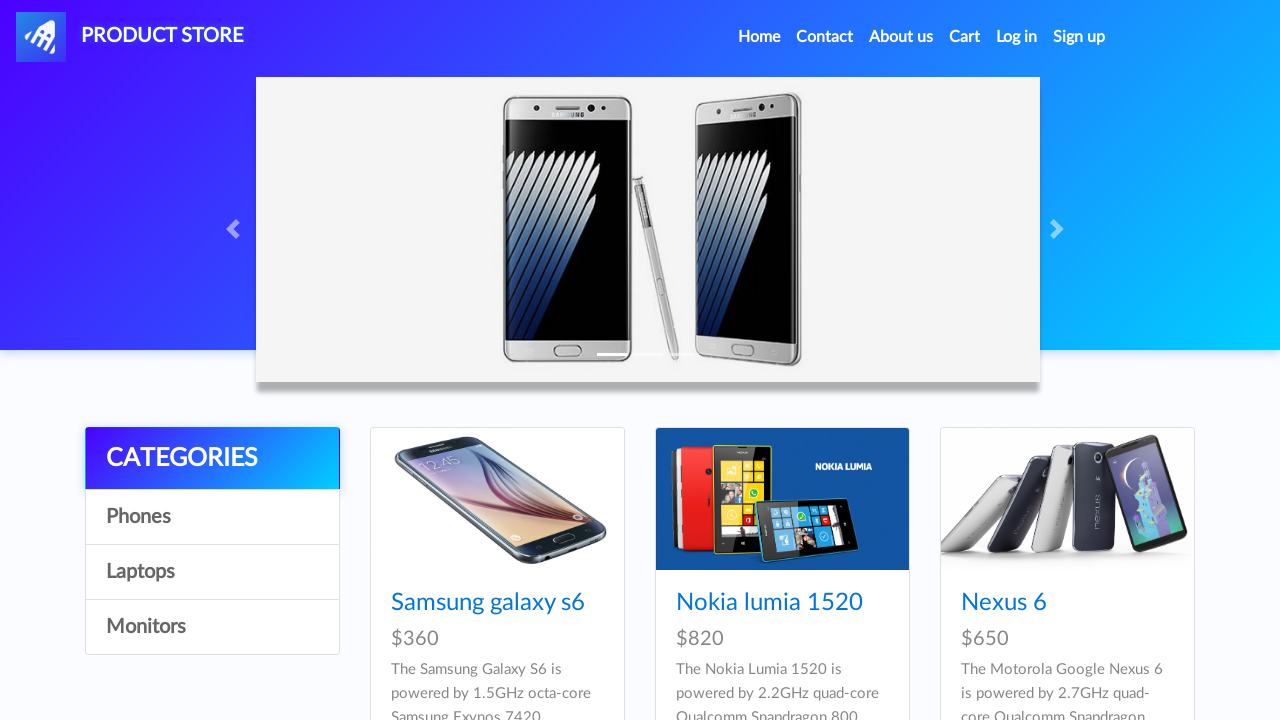

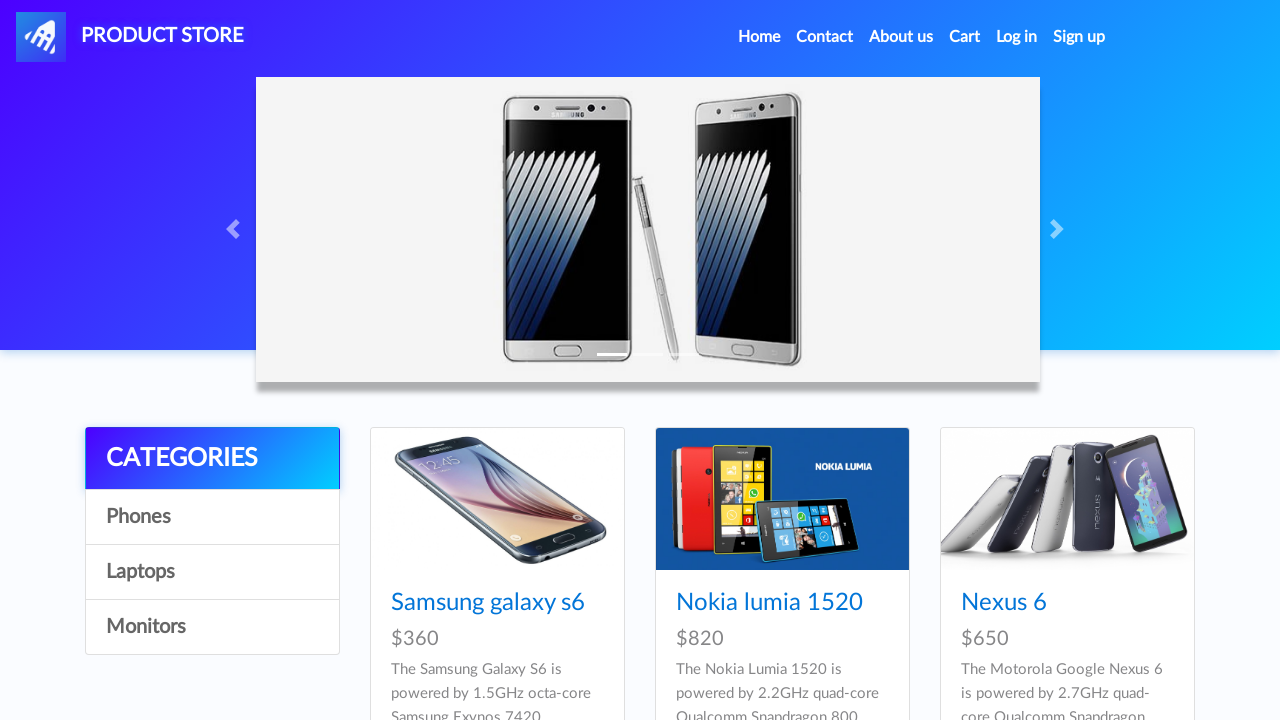